Scrolls to the Get Started link in the footer section

Starting URL: https://webdriver.io/

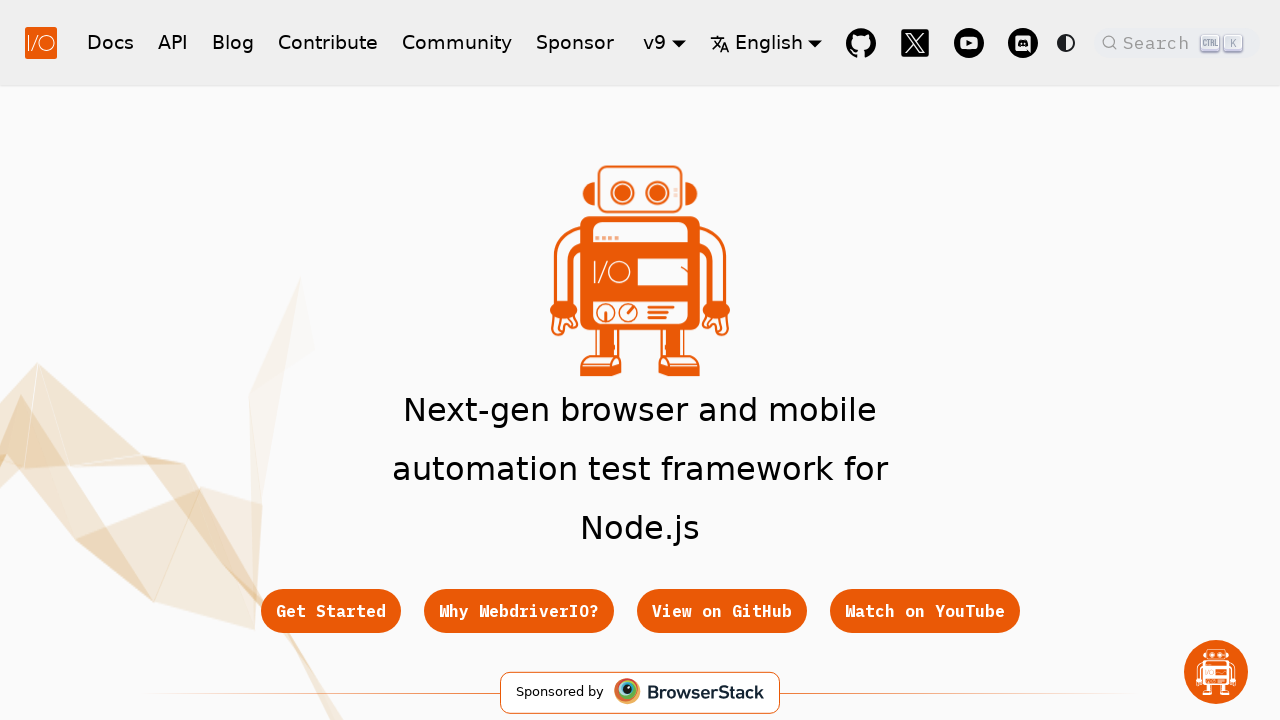

Scrolled Get Started link in footer into view
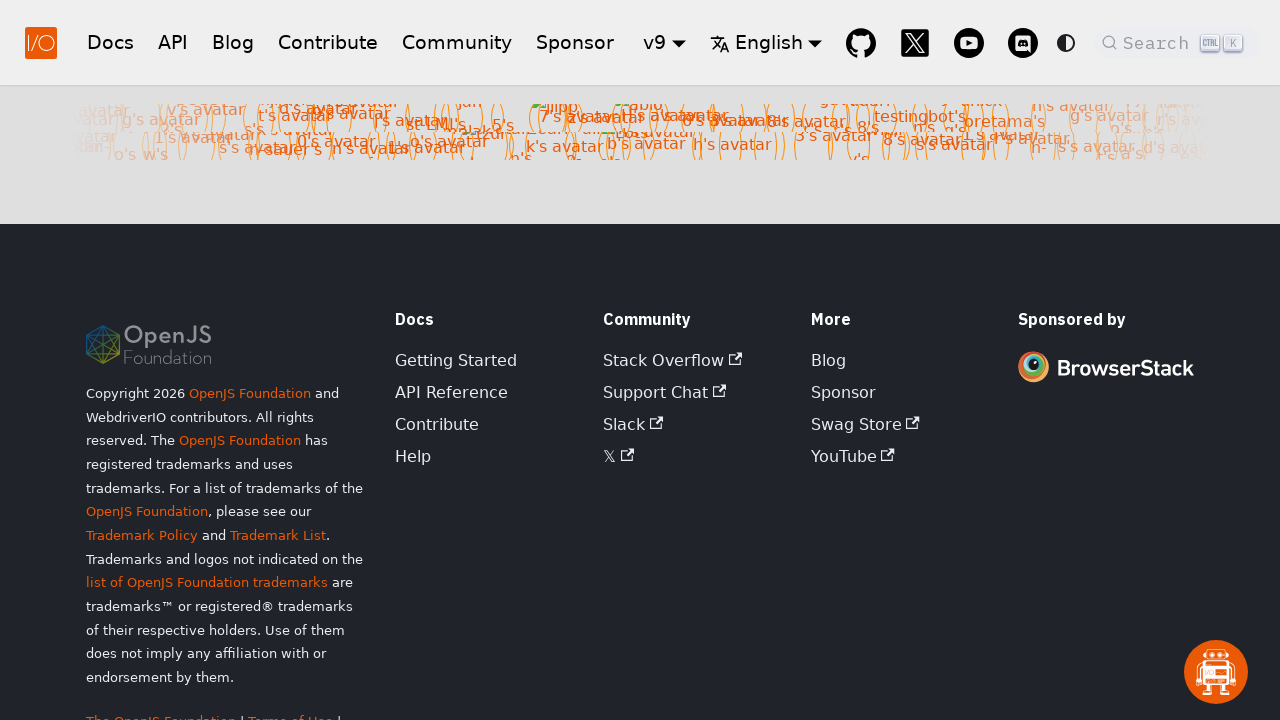

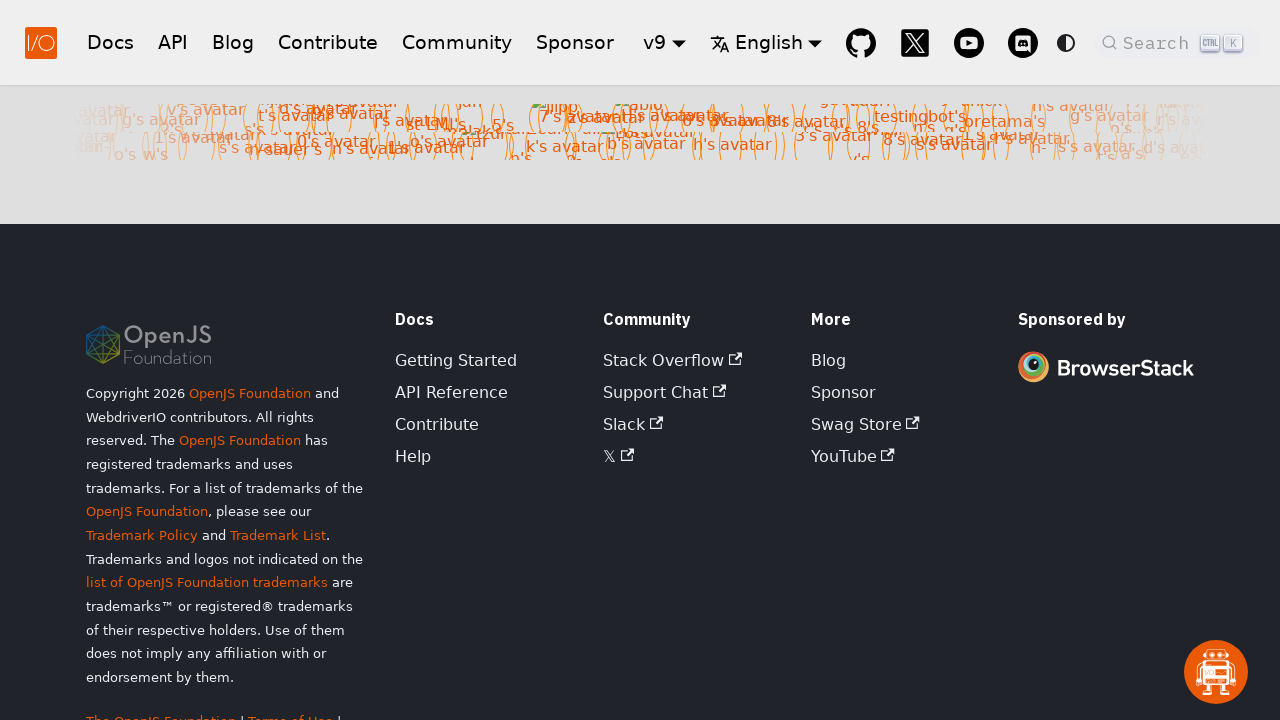